Tests an e-commerce grocery site by searching for products containing 'ca', adding Cashews to cart, verifying the logo text, proceeding to checkout, applying a promo code, and placing an order.

Starting URL: https://rahulshettyacademy.com/seleniumPractise/#/

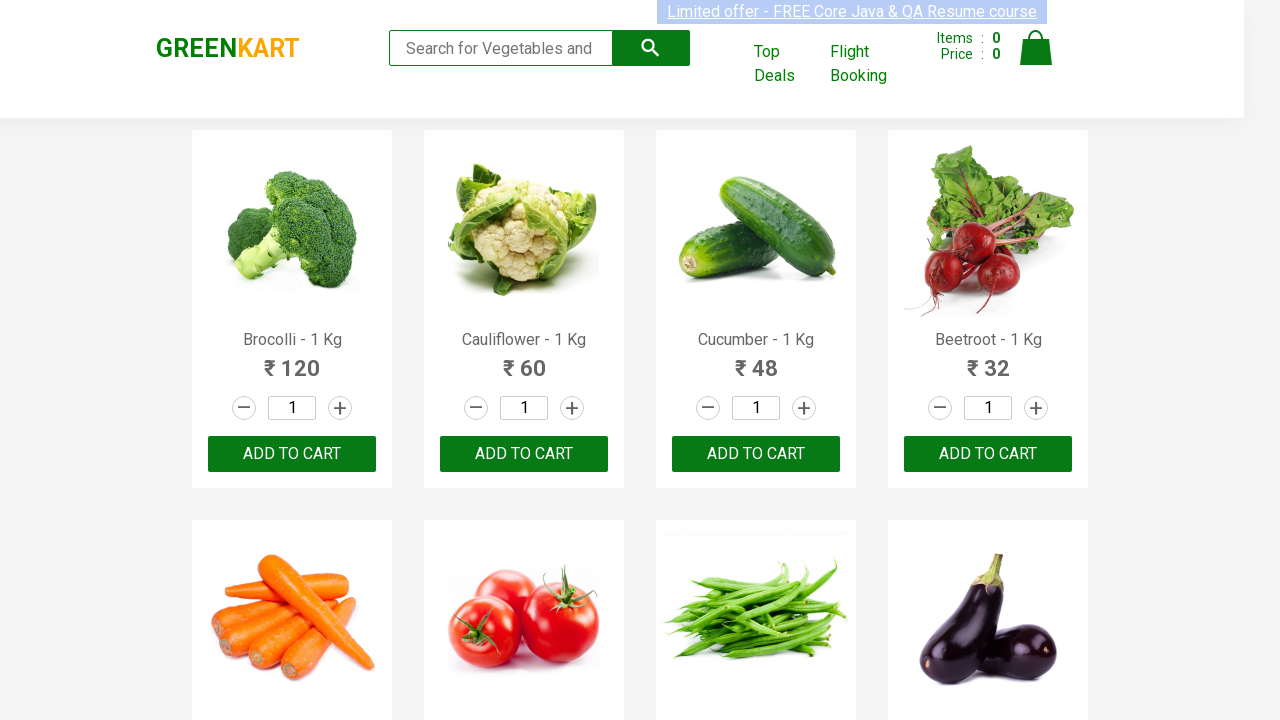

Filled search field with 'ca' to find products on .search-keyword
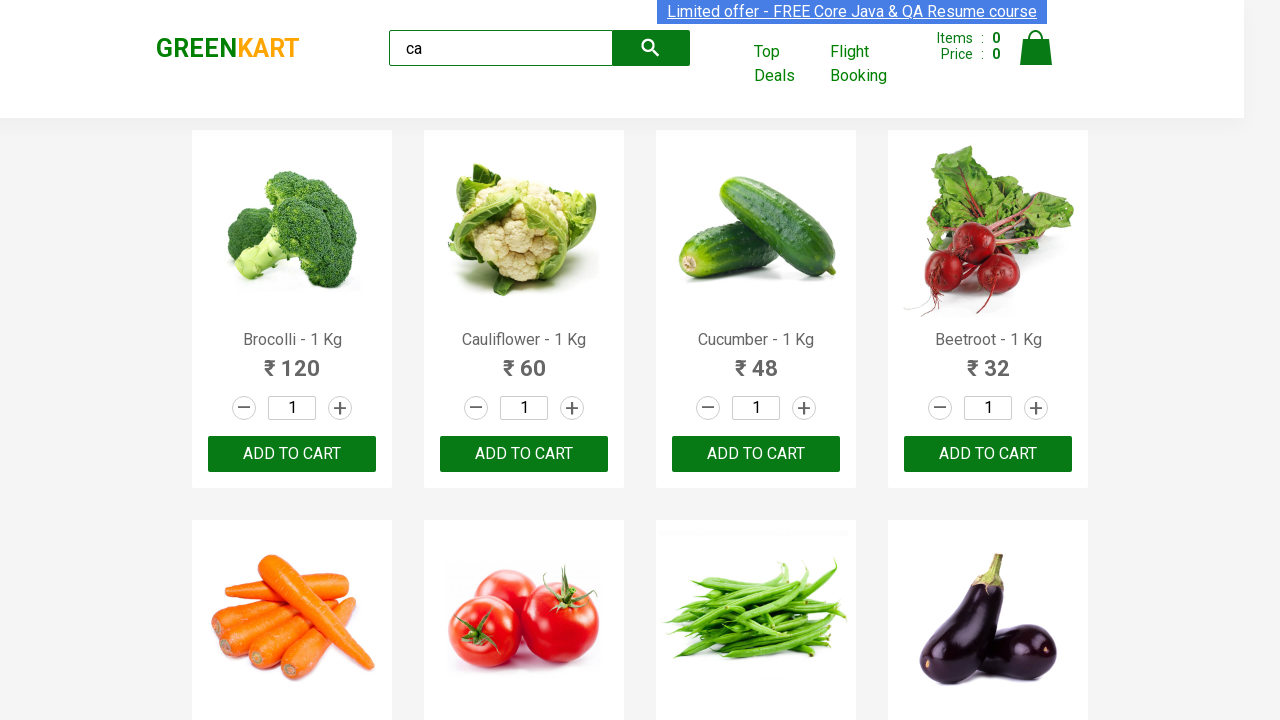

Waited 2 seconds for search results to load
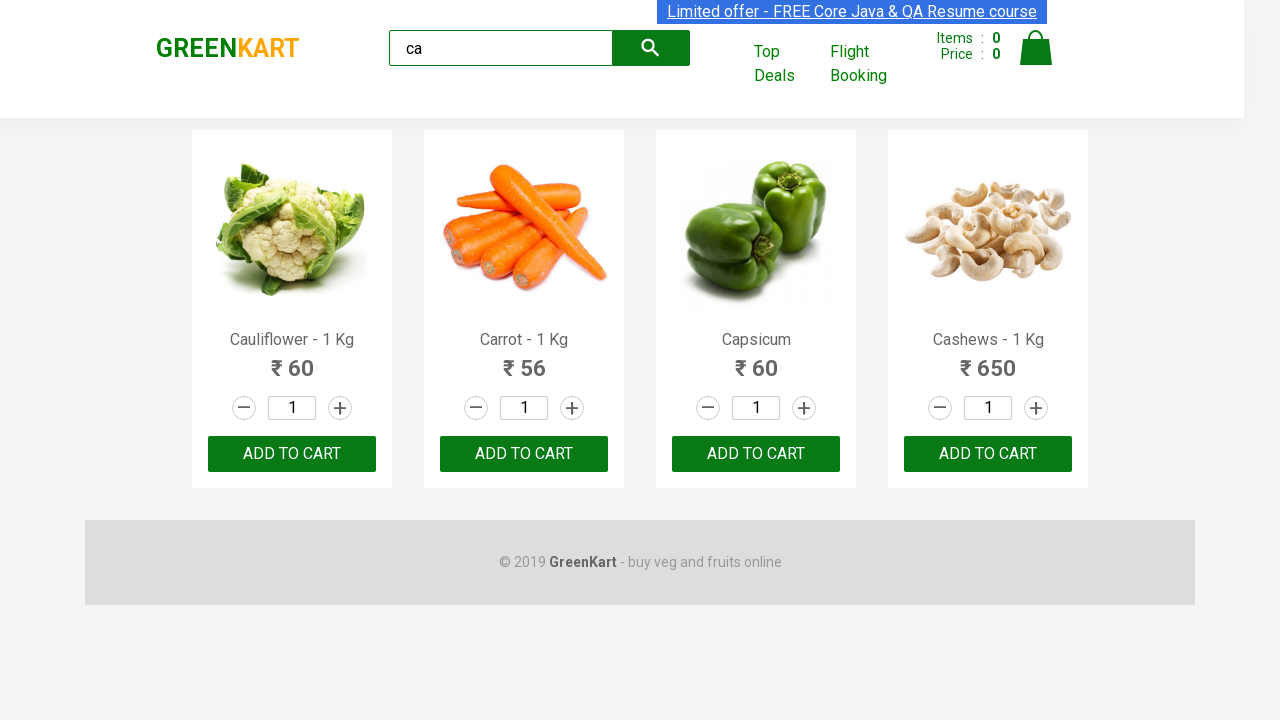

Waited for product elements to be visible
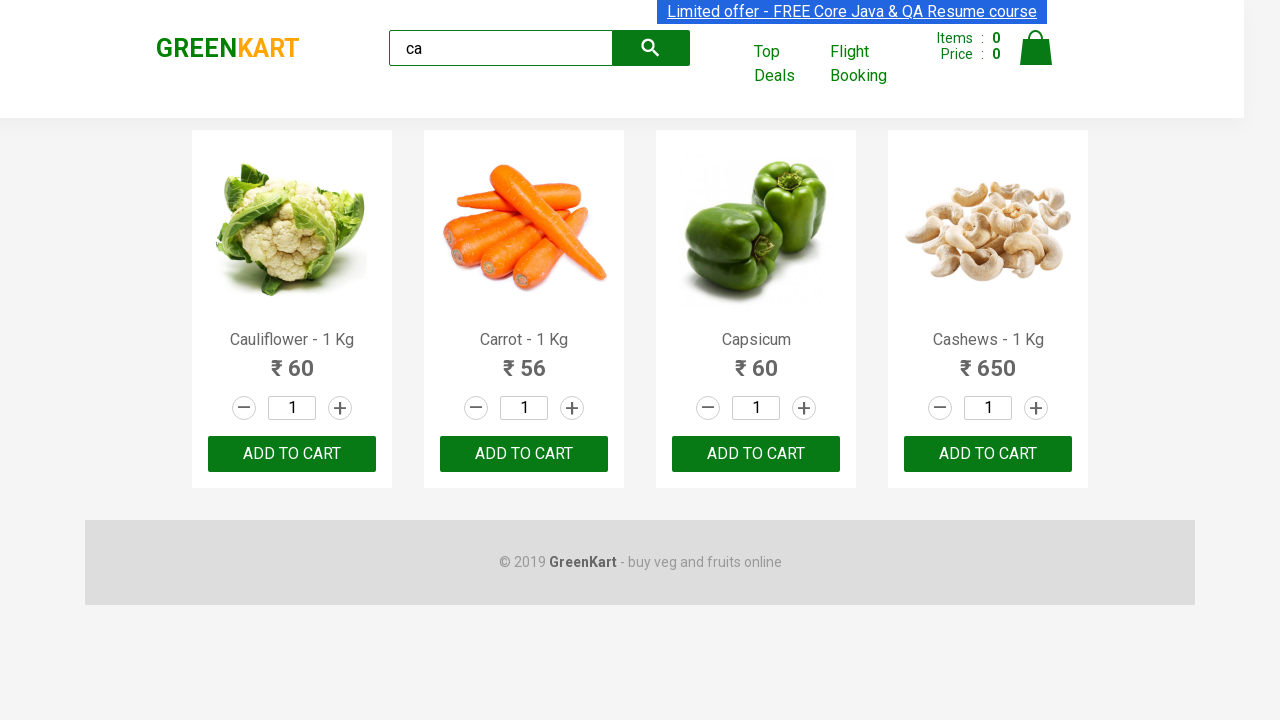

Found and clicked 'Add to Cart' button for Cashews at (988, 454) on .products .product >> nth=3 >> button
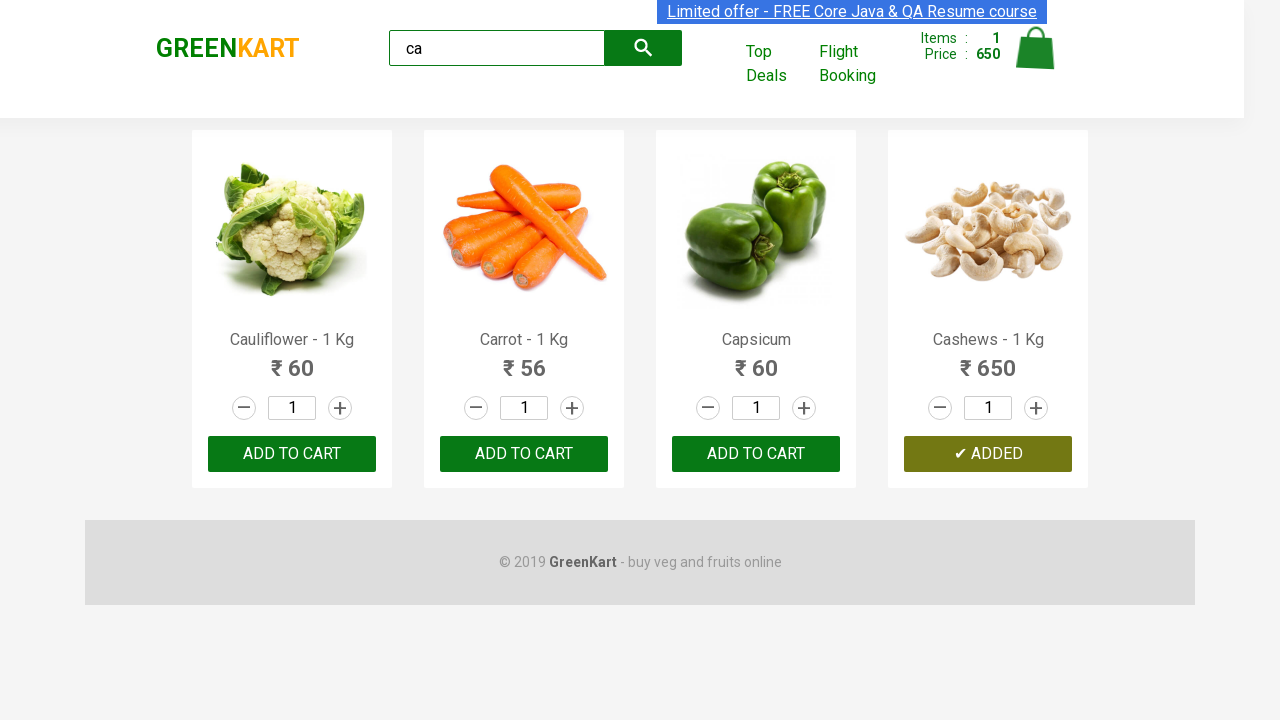

Waited for brand logo element to be visible
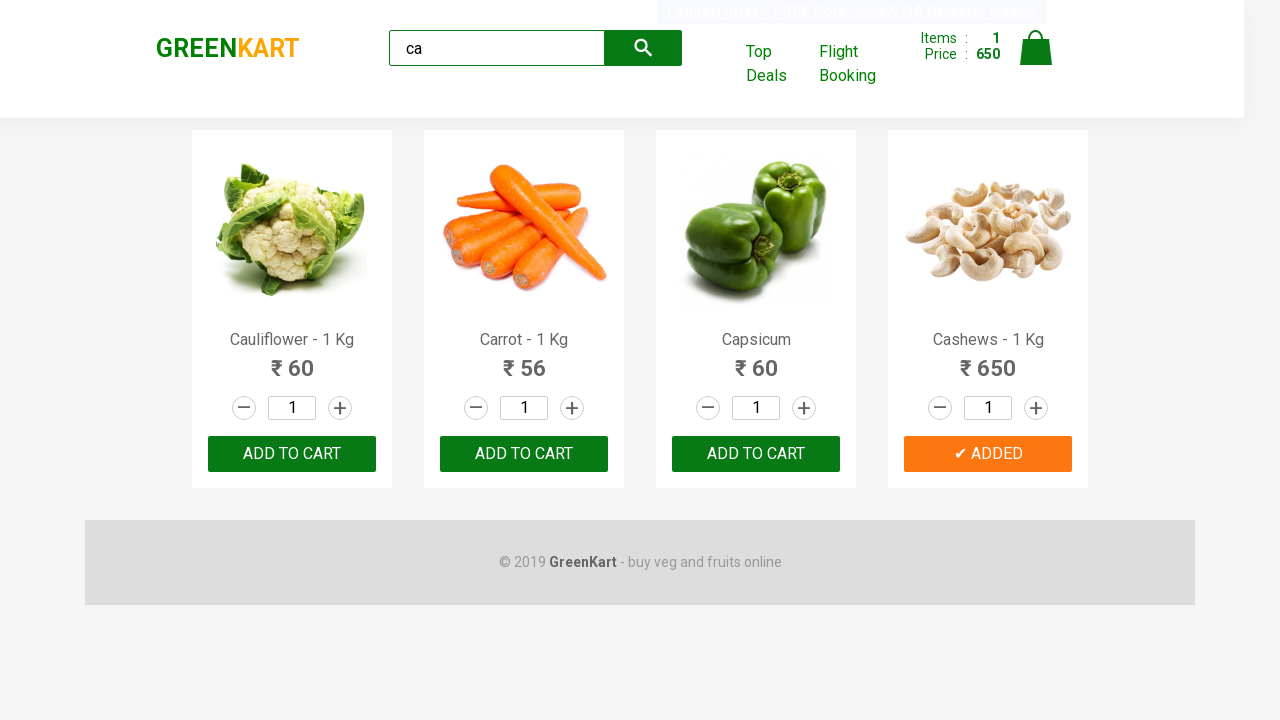

Verified logo text is 'GREENKART'
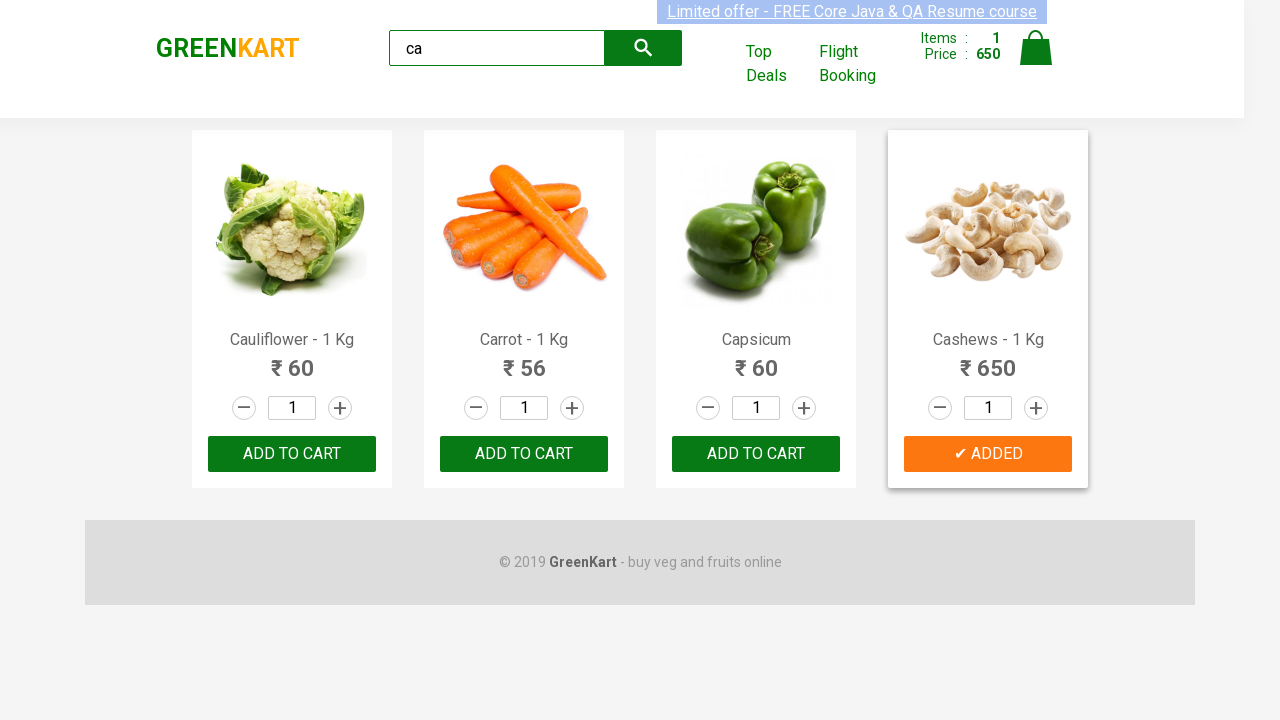

Clicked on cart icon at (1036, 48) on .cart-icon > img
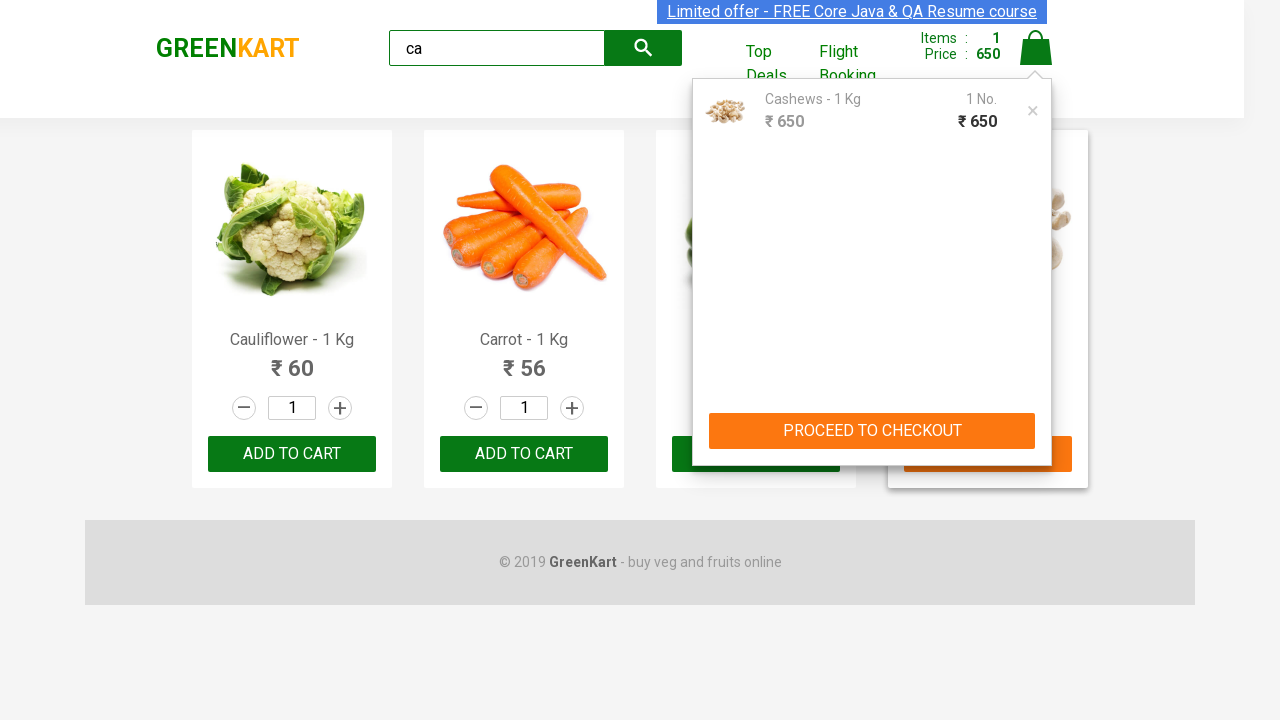

Clicked 'PROCEED TO CHECKOUT' button at (872, 431) on text=PROCEED TO CHECKOUT
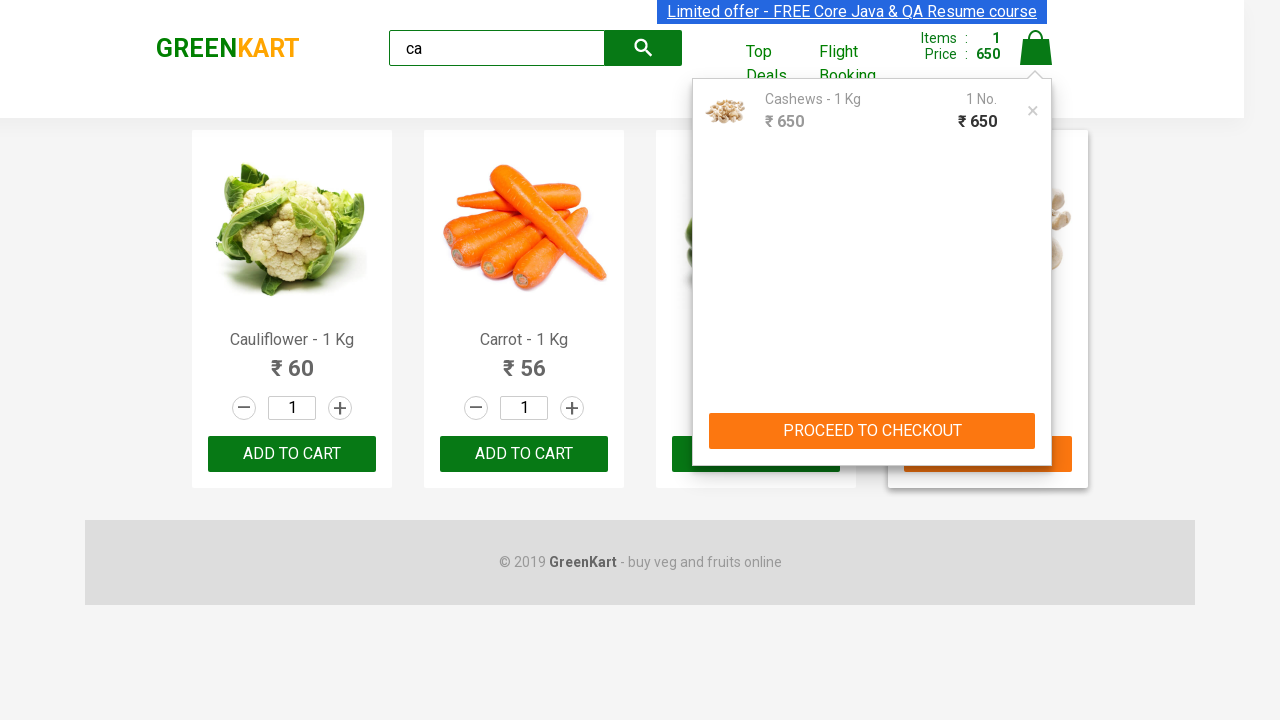

Filled promo code field with 'rahulshettyacademy' on .promoCode
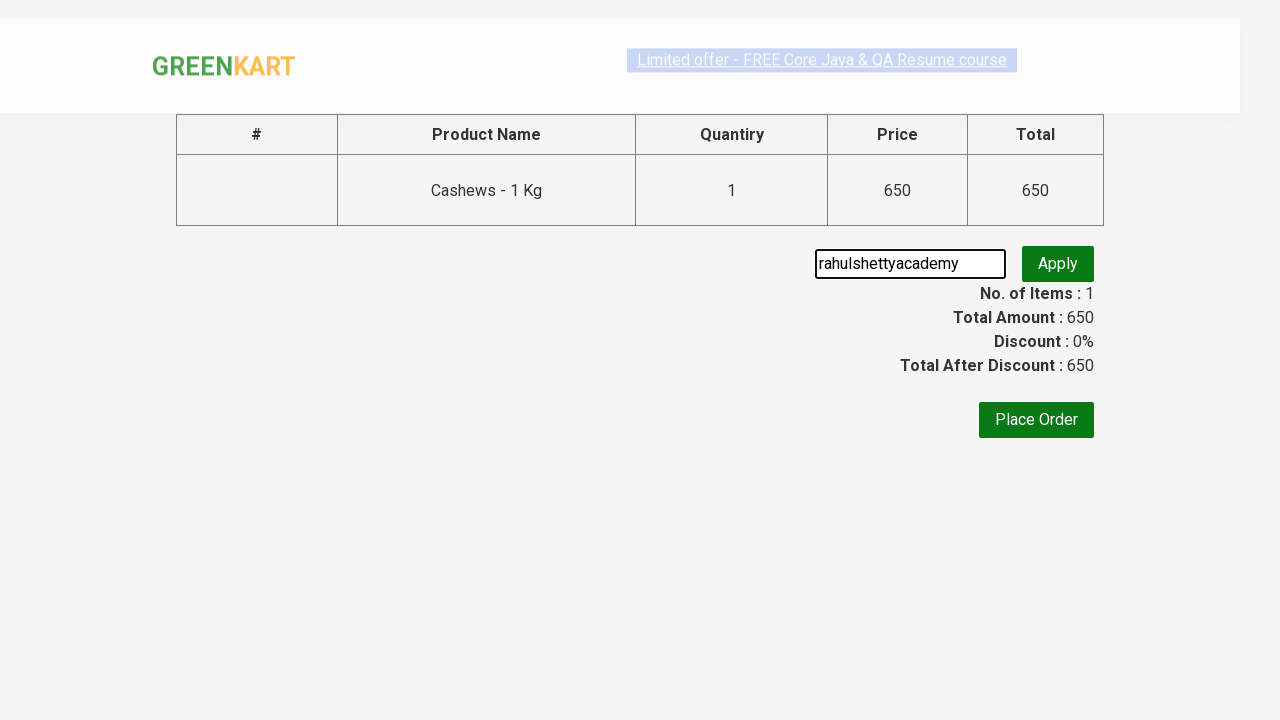

Clicked promo code apply button at (1058, 264) on .promoBtn
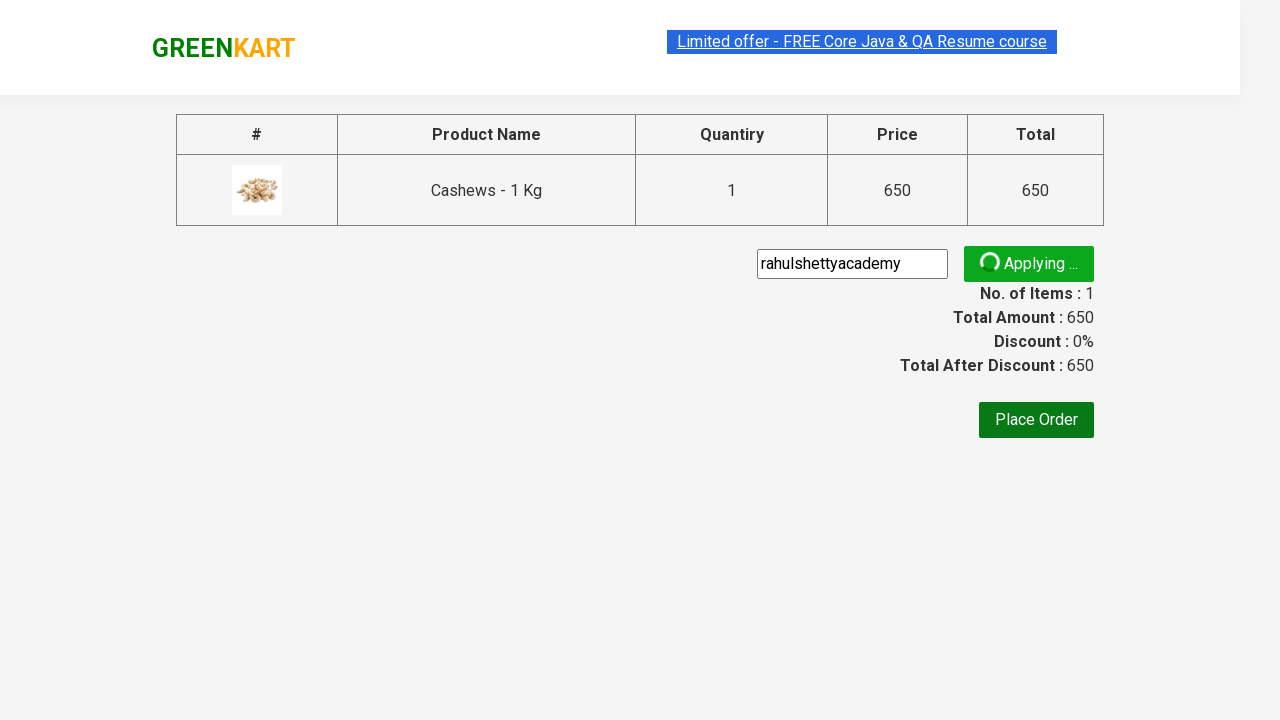

Waited 2 seconds for promo code to be applied
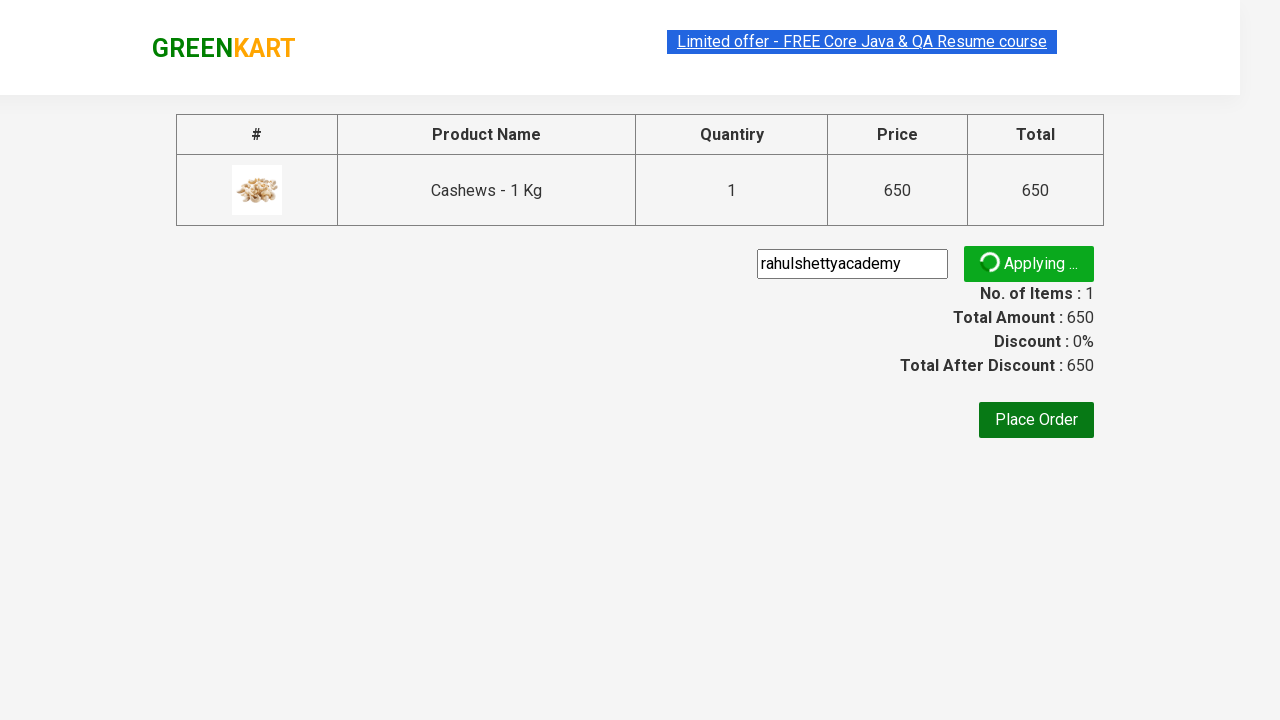

Clicked 'Place Order' button to complete purchase at (1036, 420) on text=Place Order
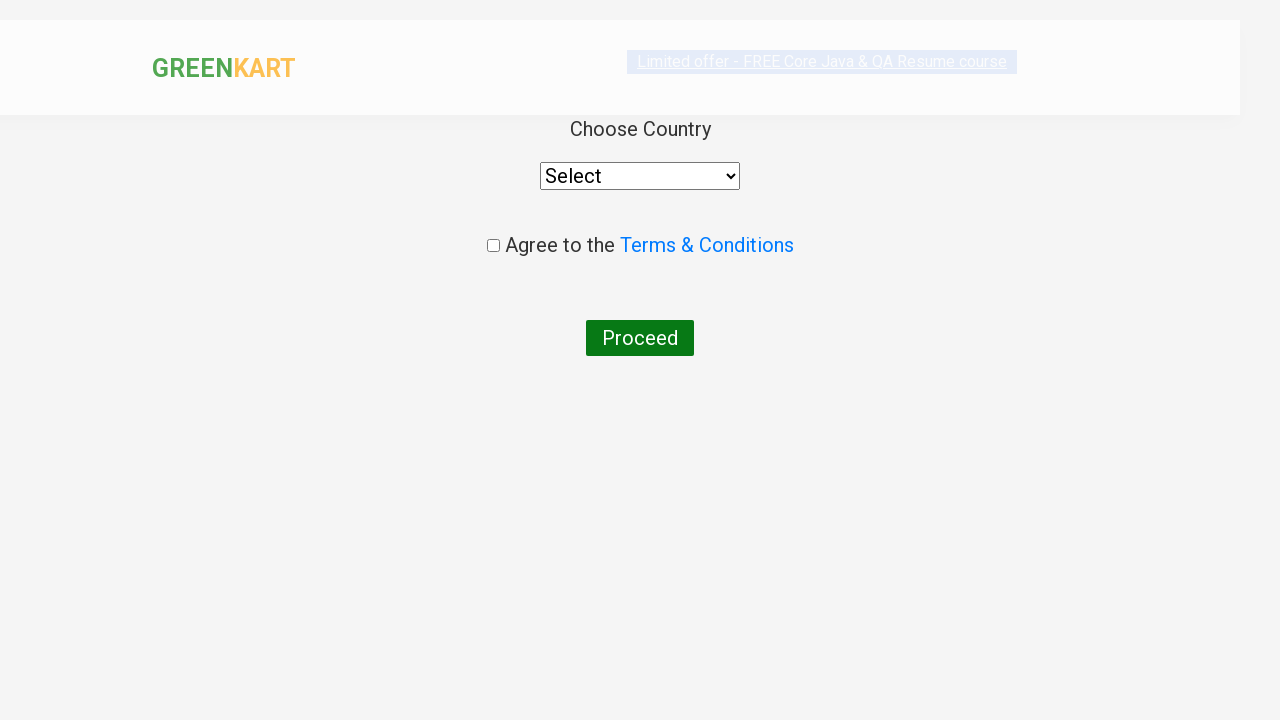

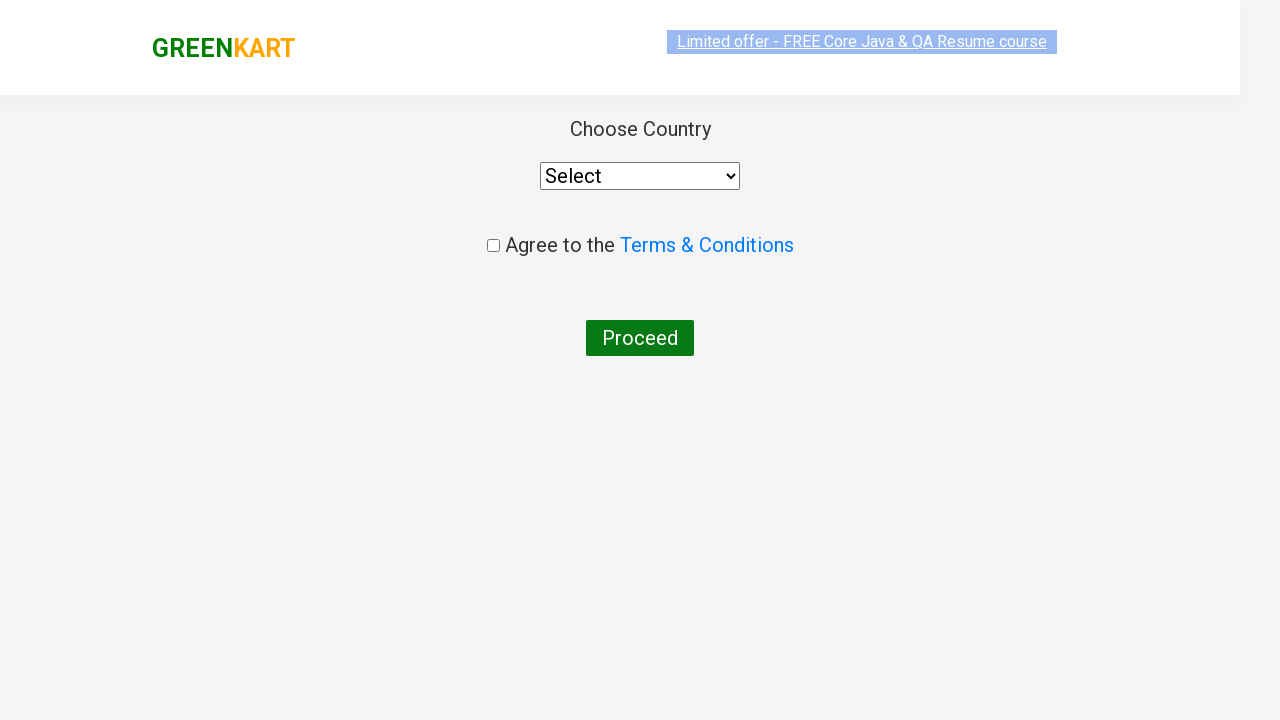